Tests JavaScript alert handling by clicking a button that triggers an alert popup and then accepting the alert dialog.

Starting URL: https://testautomationpractice.blogspot.com/

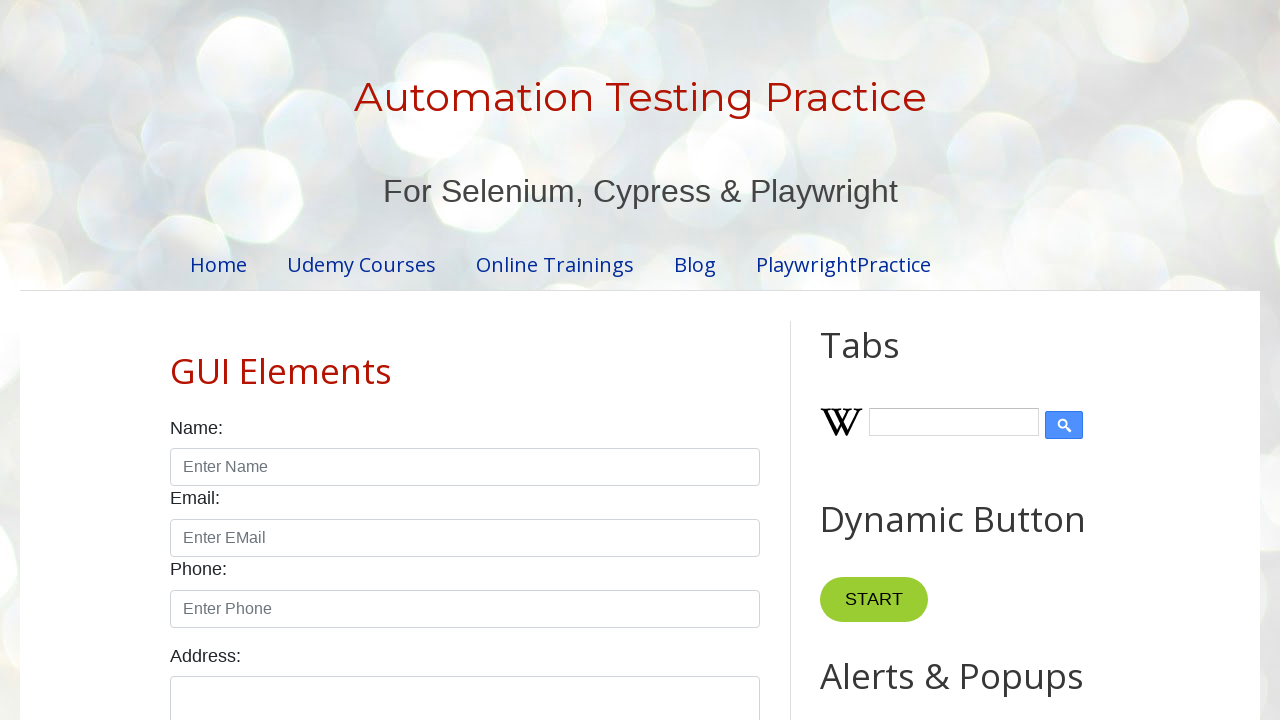

Set up dialog handler to automatically accept alerts
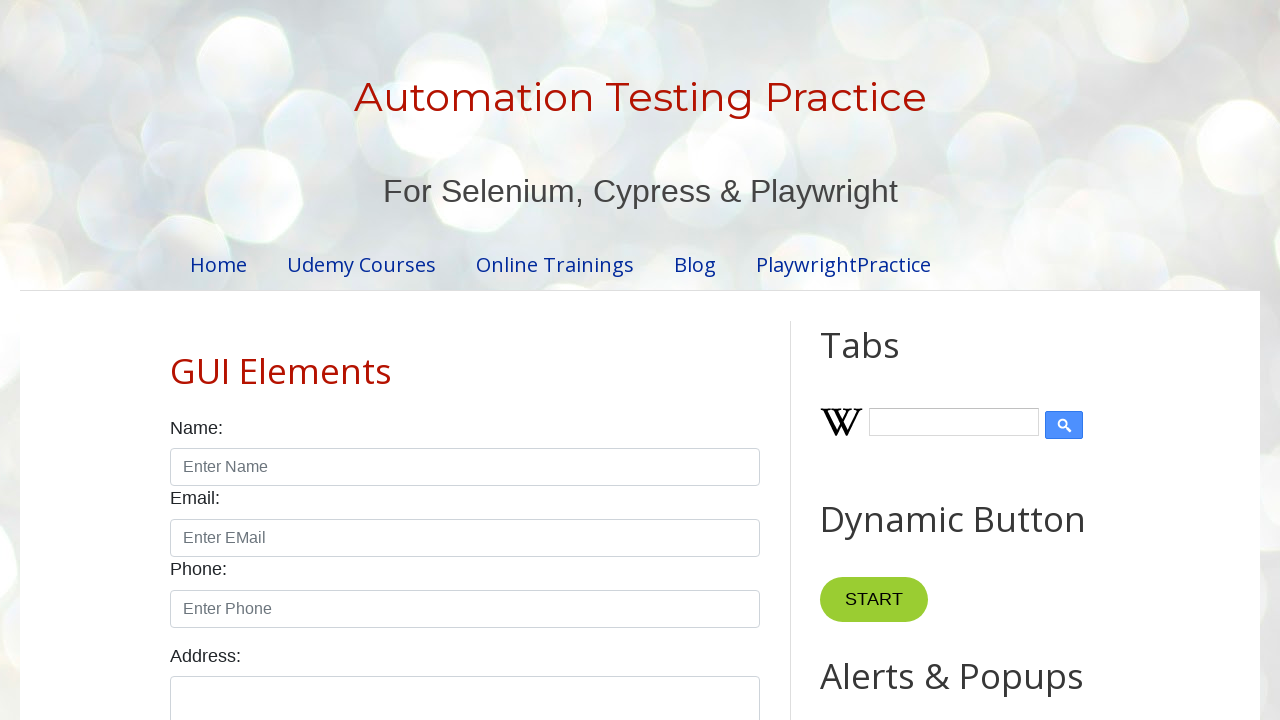

Clicked button to trigger JavaScript alert popup at (888, 361) on xpath=//*[@id="HTML9"]/div[1]/button
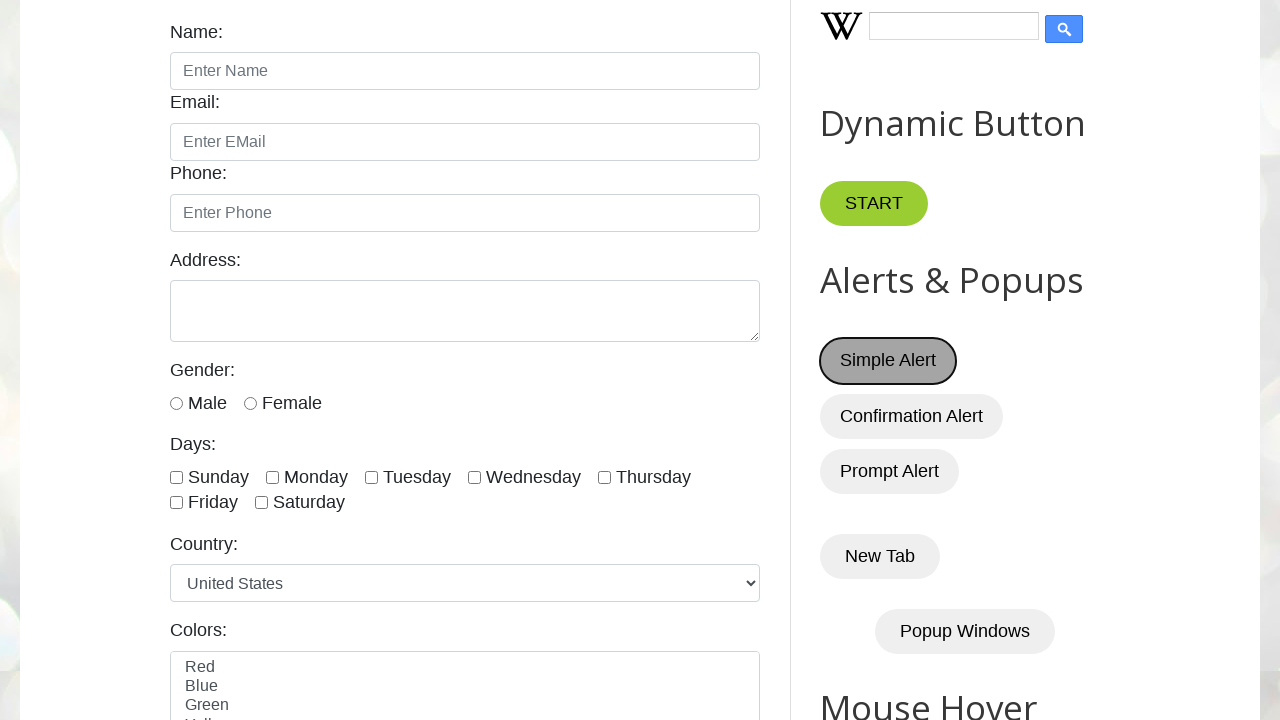

Waited for alert dialog interaction to complete
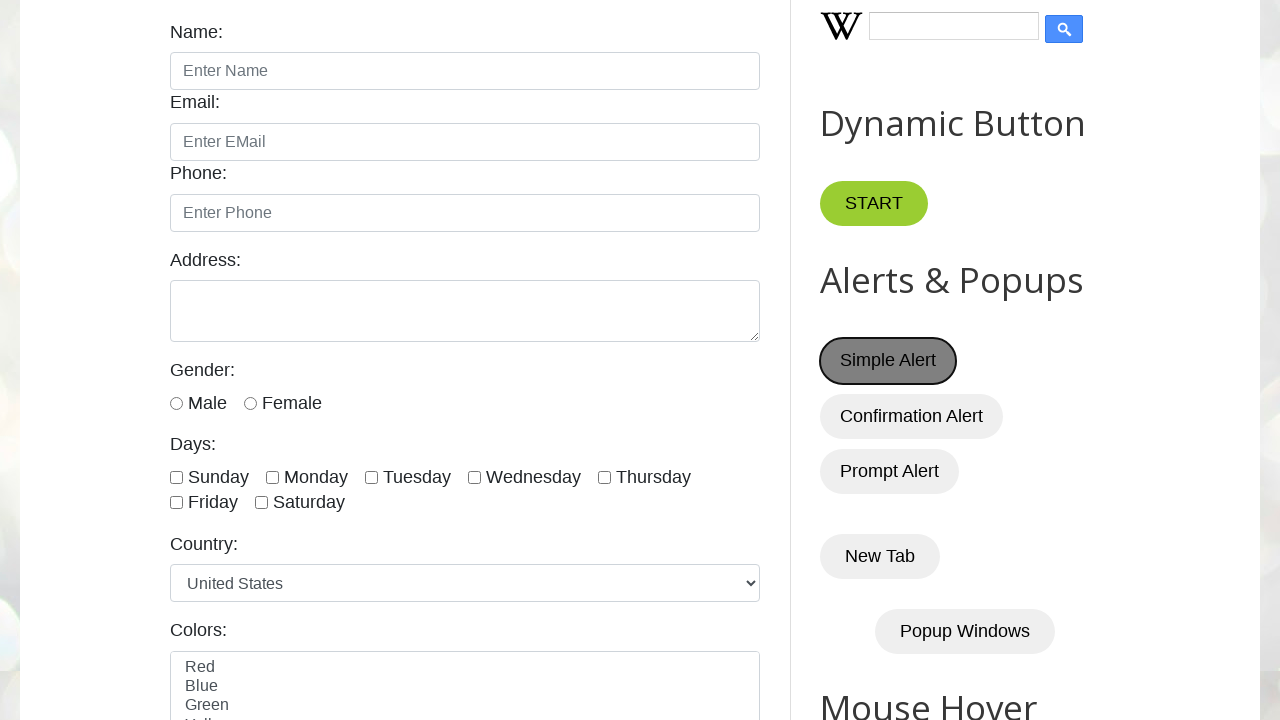

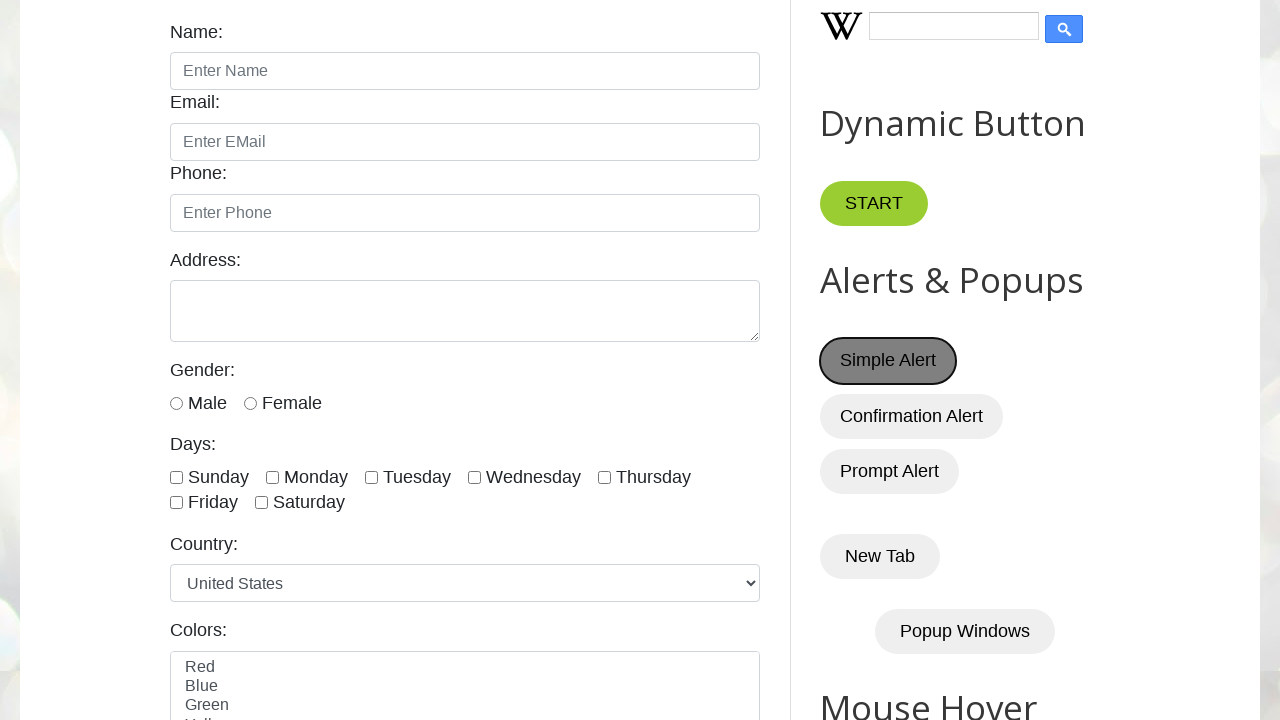